Edits an existing car by clicking edit button, clearing and updating all form fields with new values, and saving changes

Starting URL: https://frontend.wildar.dev/Autos

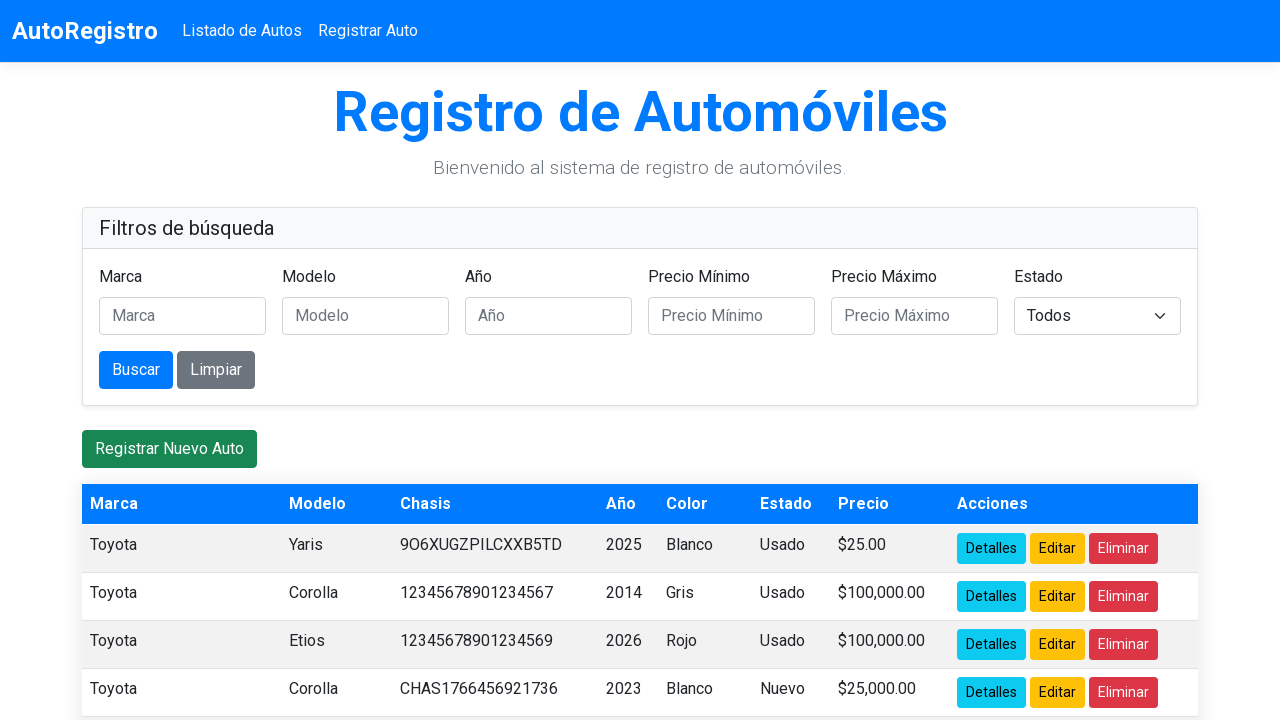

Clicked edit button for second car at (1057, 596) on xpath=//tr[2]/td/a[@class='btn btn-warning btn-sm']
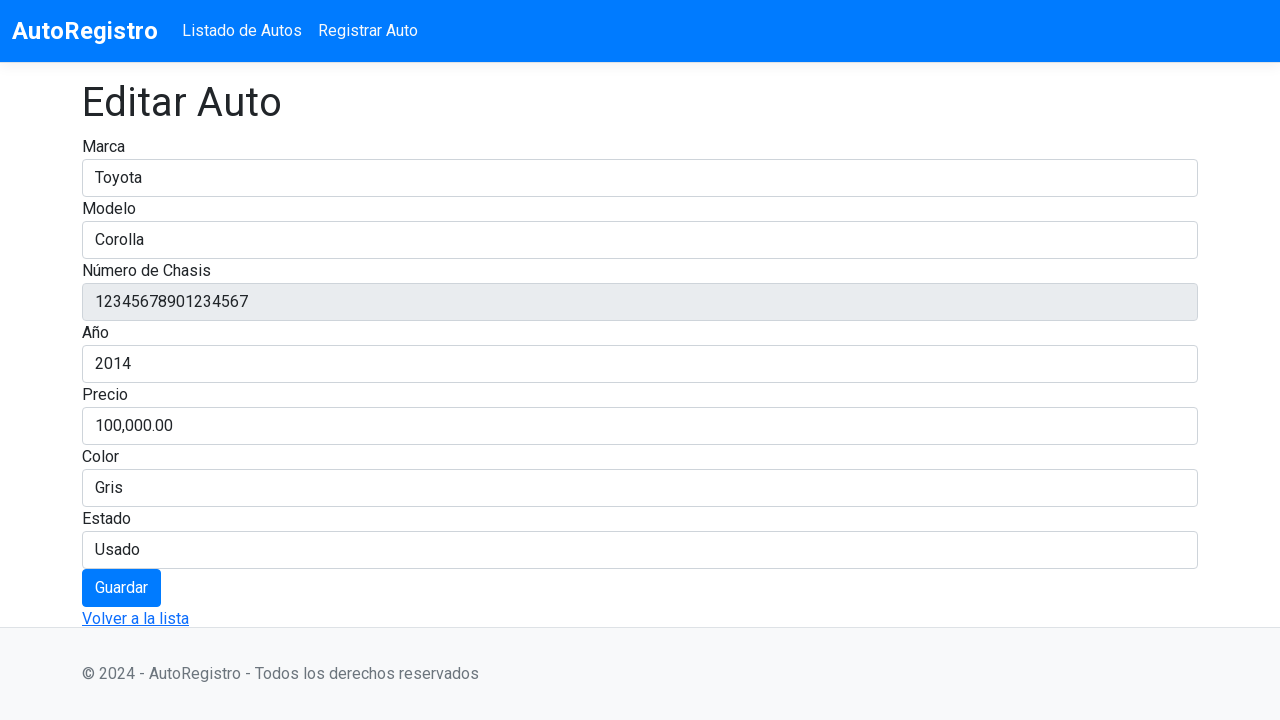

Cleared car brand field on #Marca
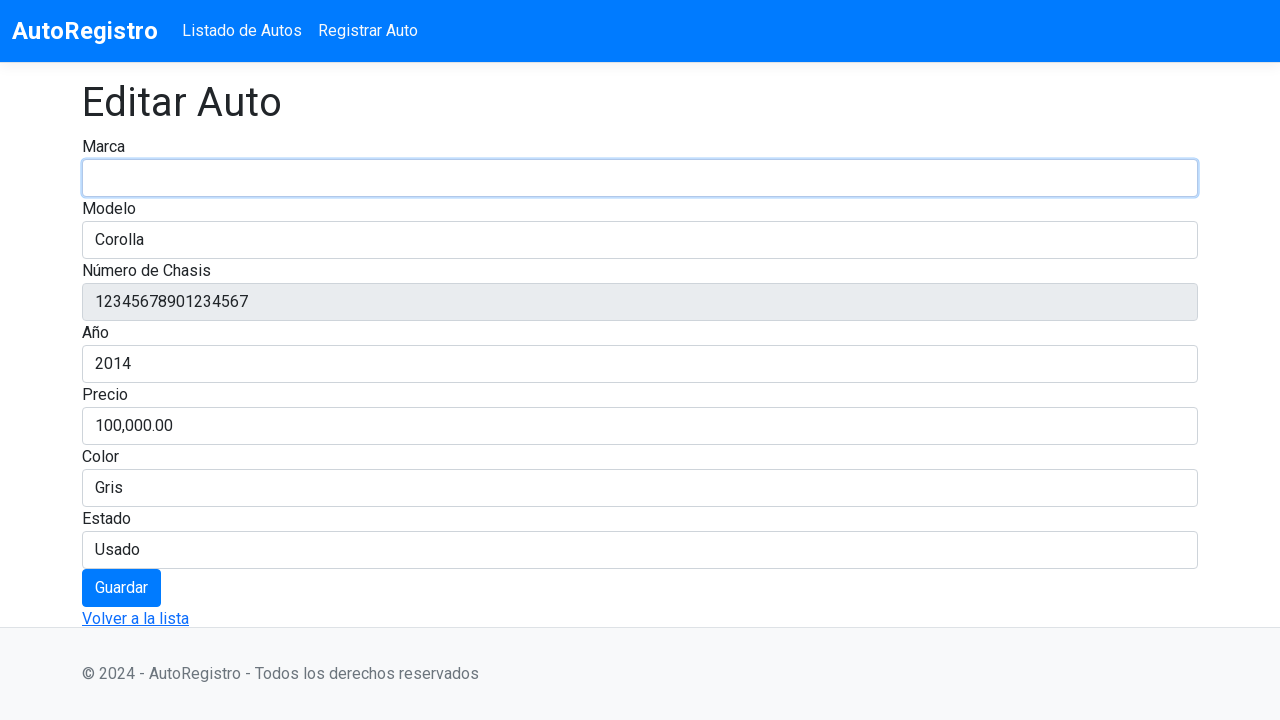

Filled car brand field with 'Alfa Romeo' on #Marca
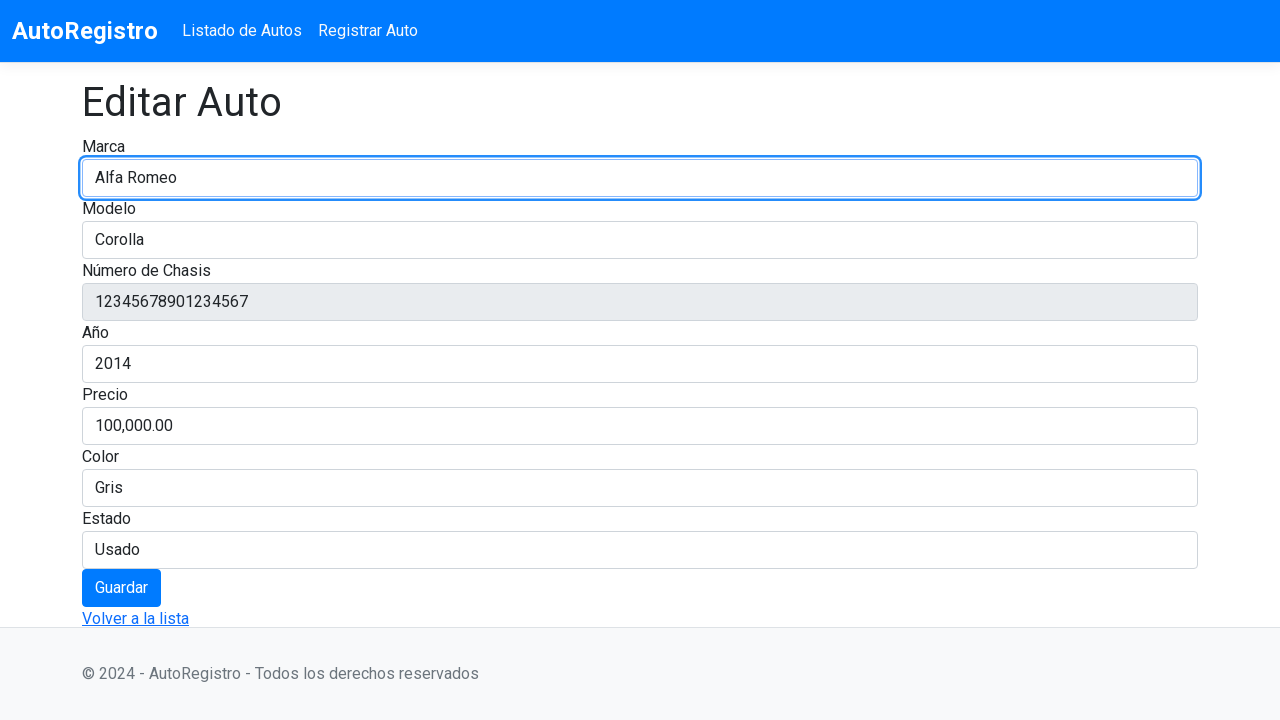

Cleared car model field on #Modelo
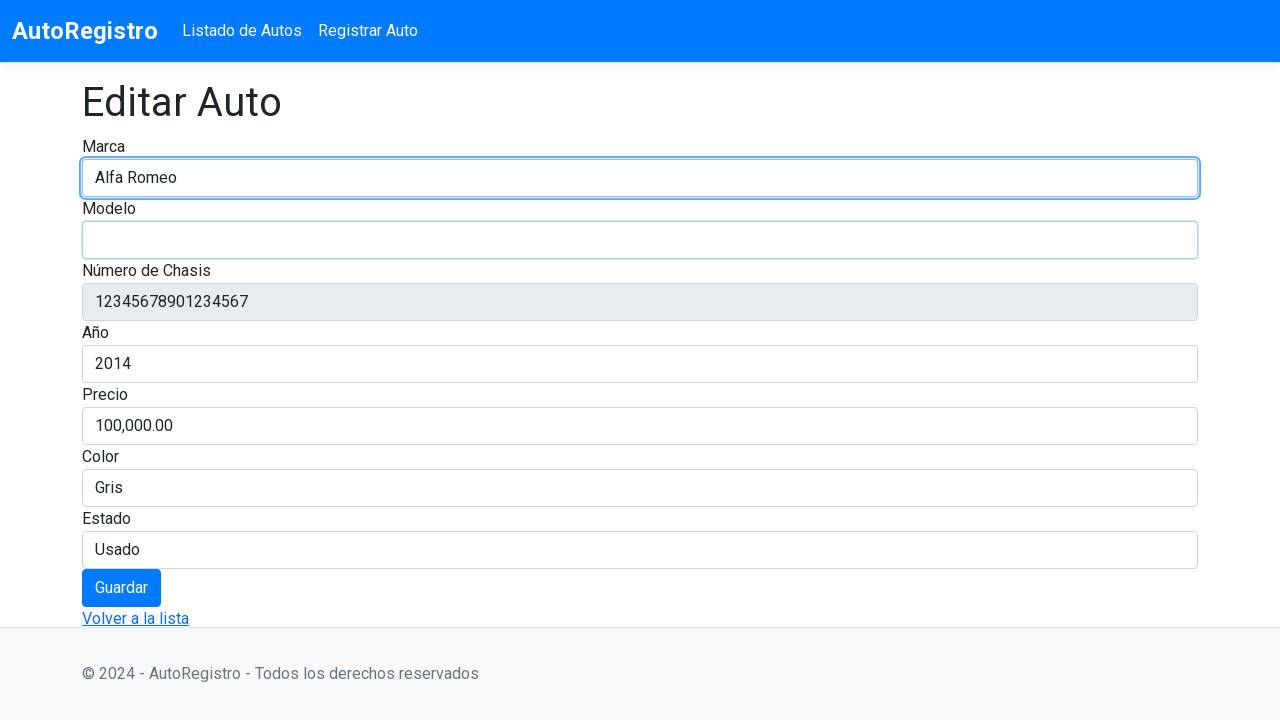

Filled car model field with 'Z3' on #Modelo
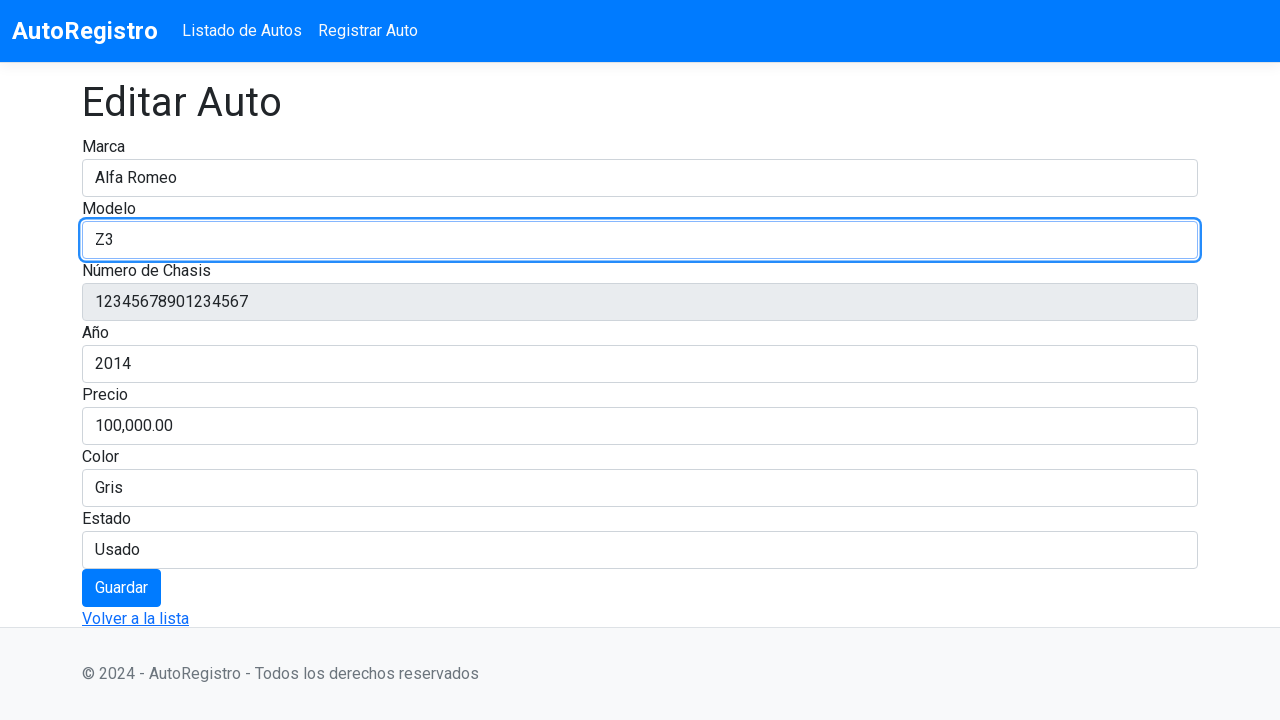

Cleared car year field on #Anio
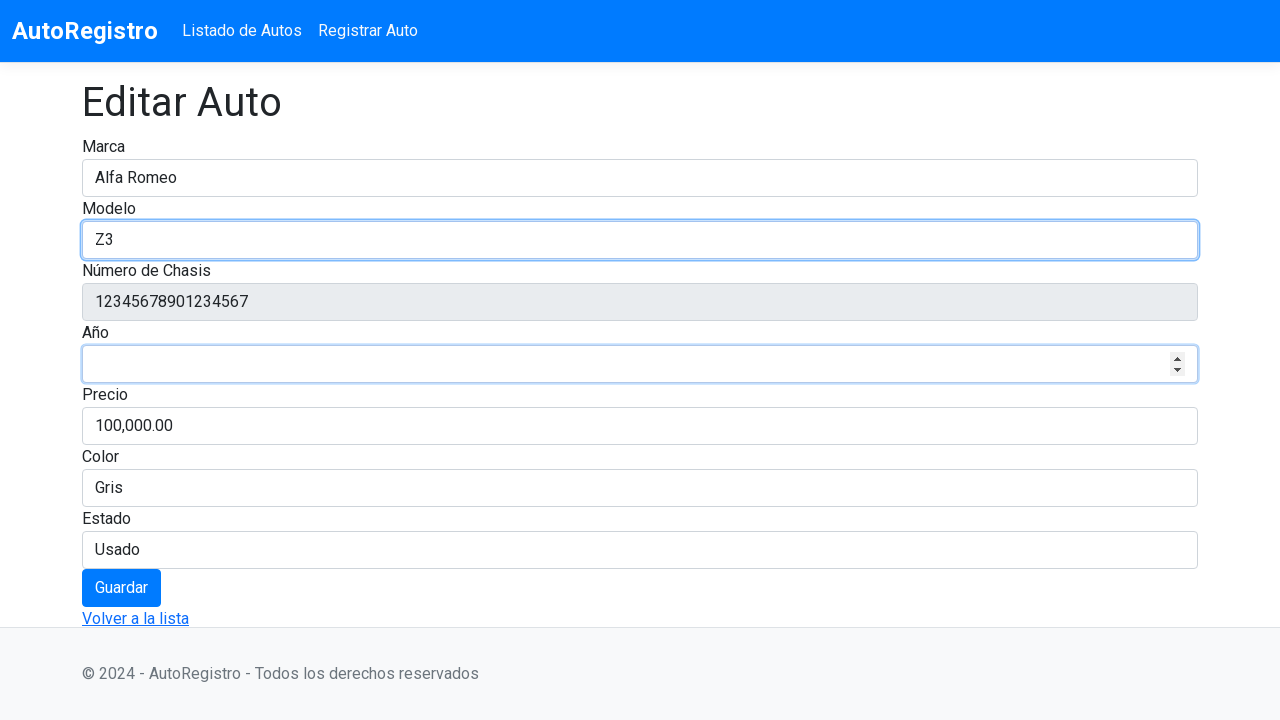

Filled car year field with '1998' on #Anio
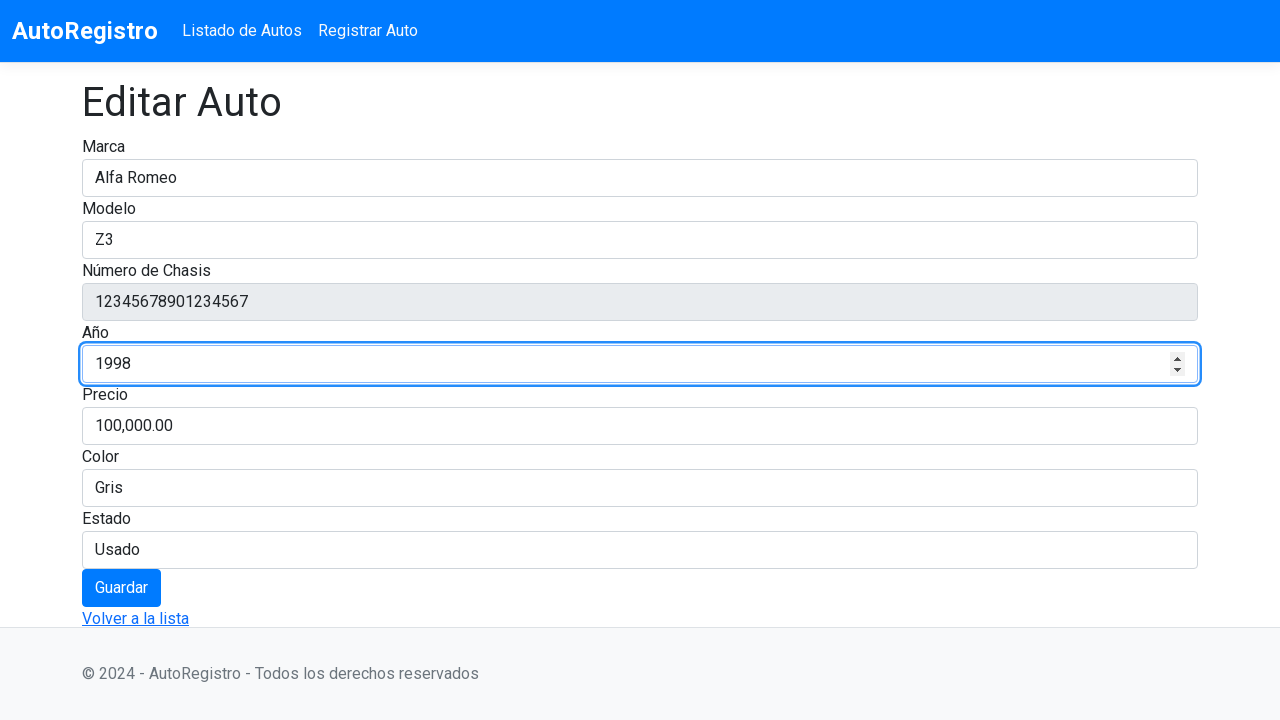

Cleared car price field on #Precio
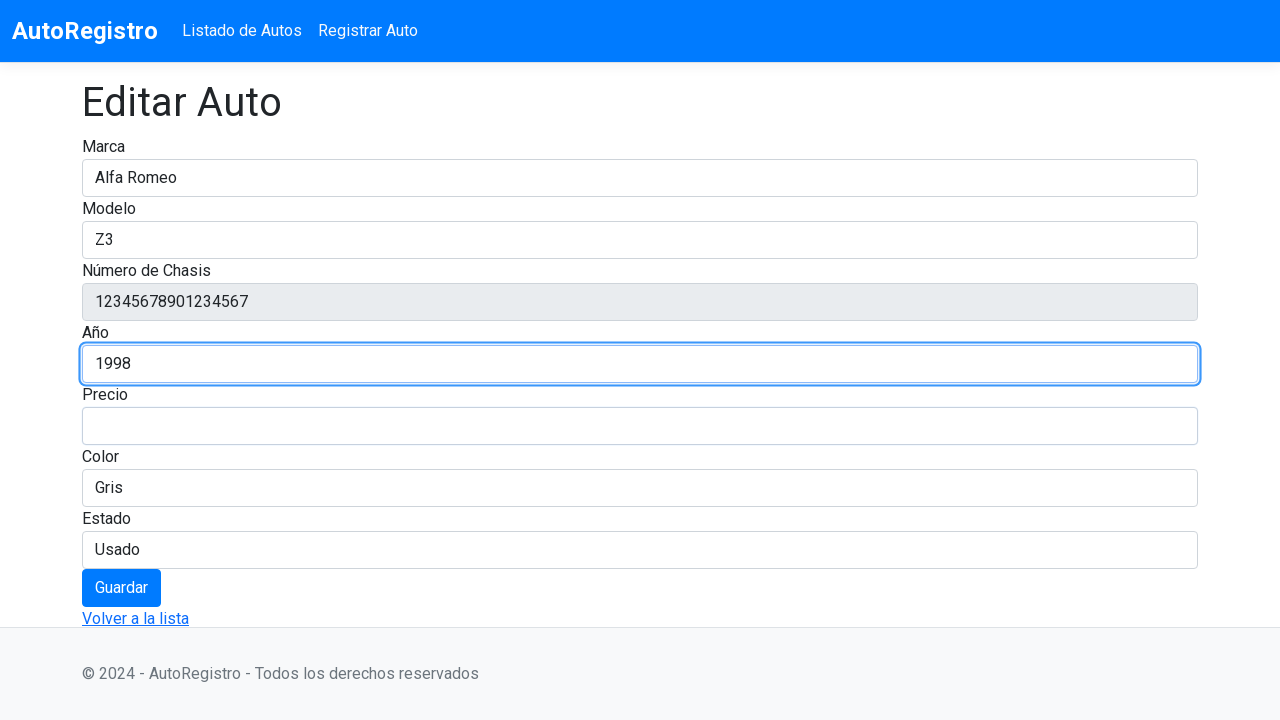

Filled car price field with '50000' on #Precio
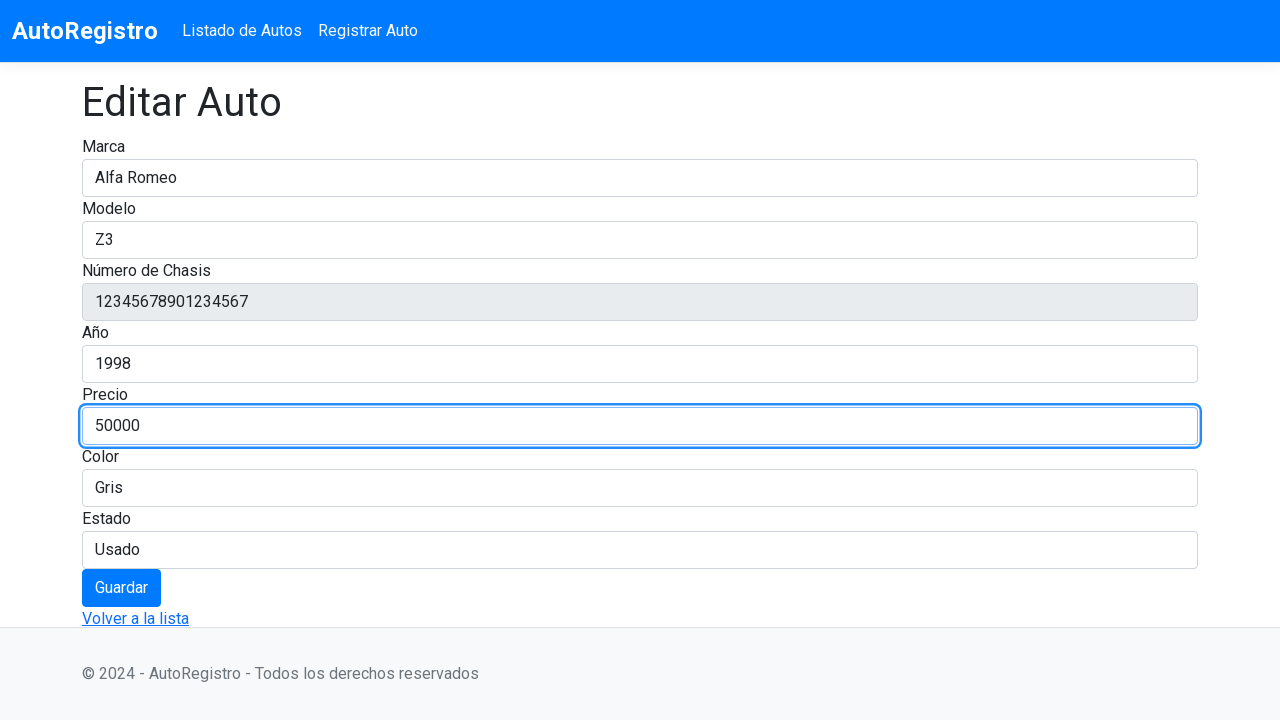

Cleared car color field on #Color
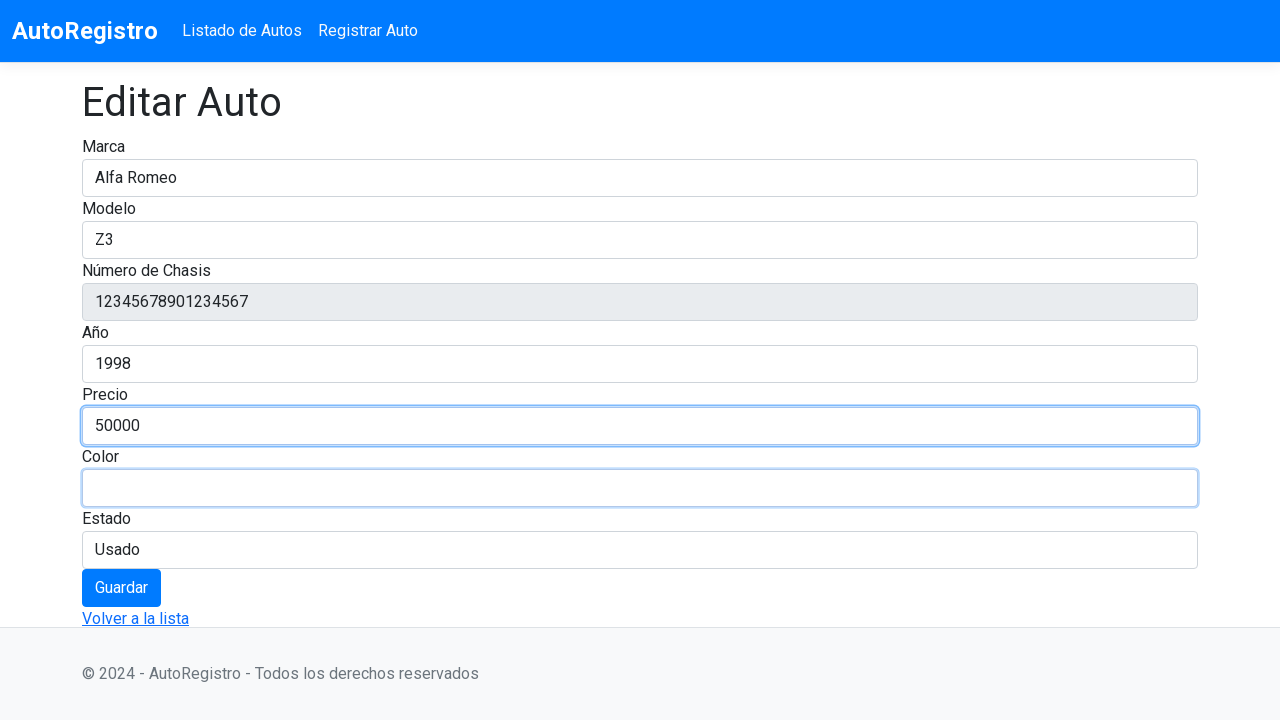

Filled car color field with 'Rojo' on #Color
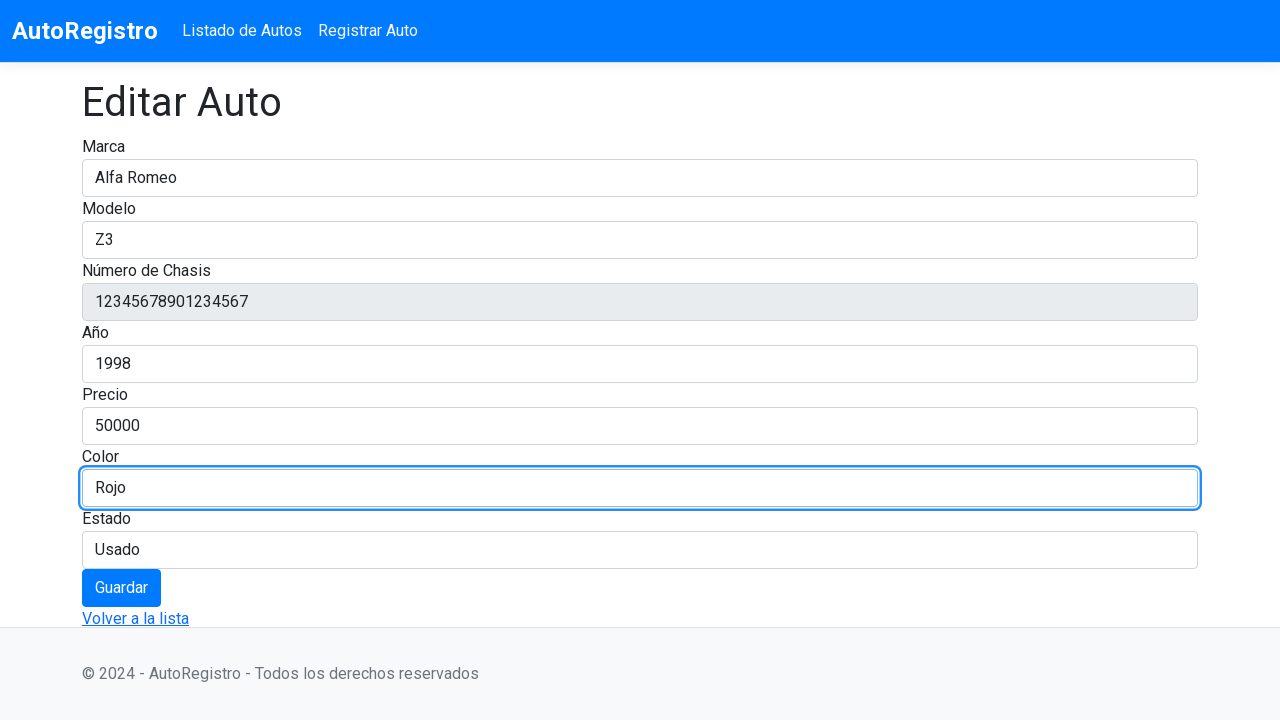

Selected car status 'Usado' on #Estado
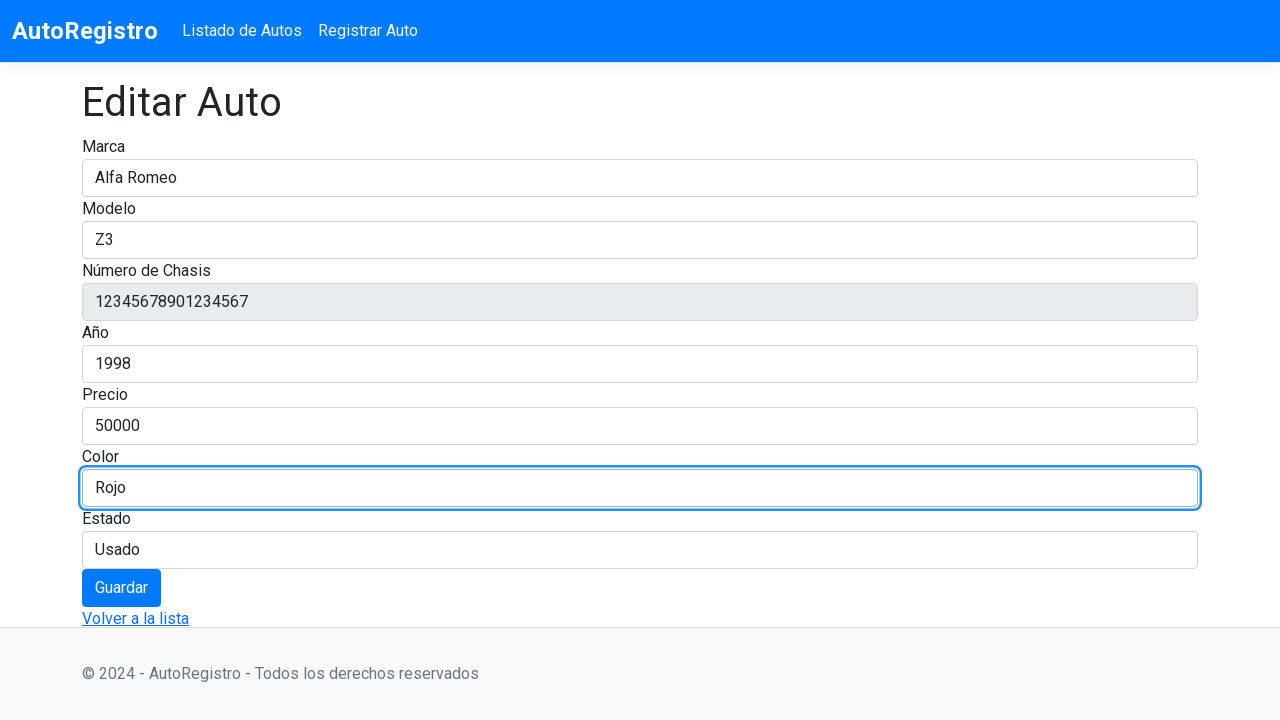

Clicked submit button to save changes at (122, 588) on xpath=//input[@type='submit']
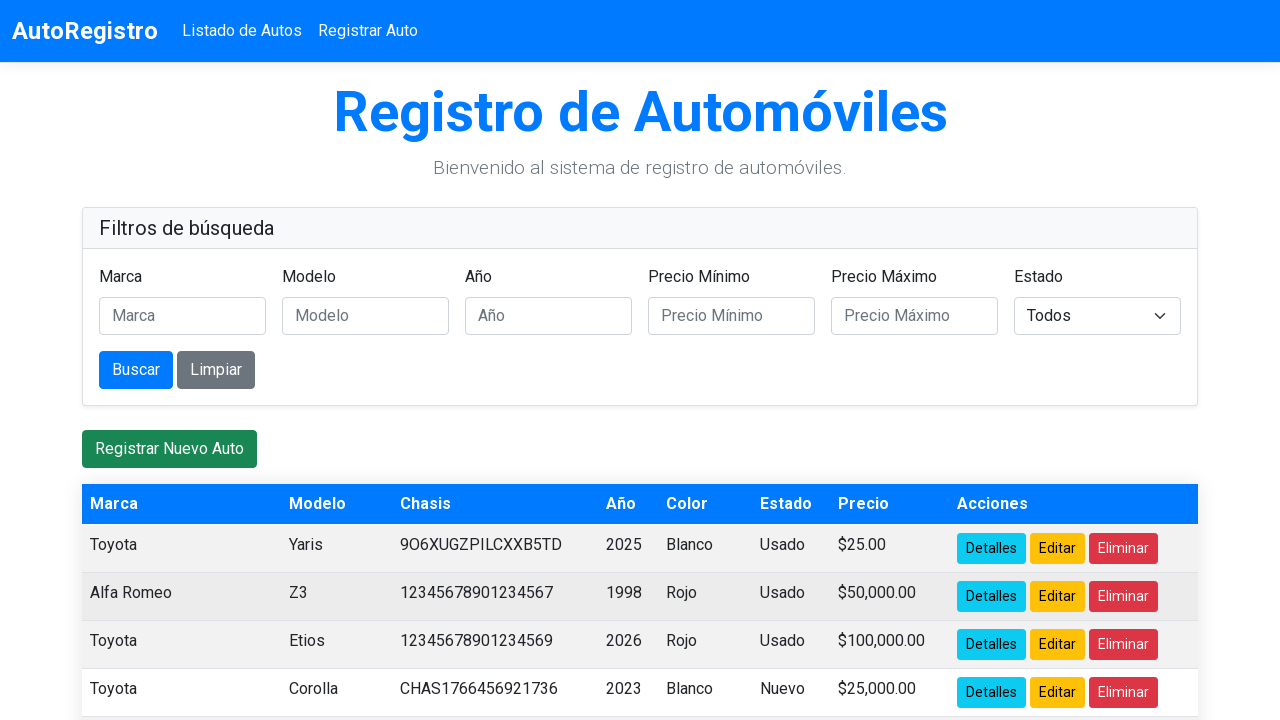

Waited for save operation to complete
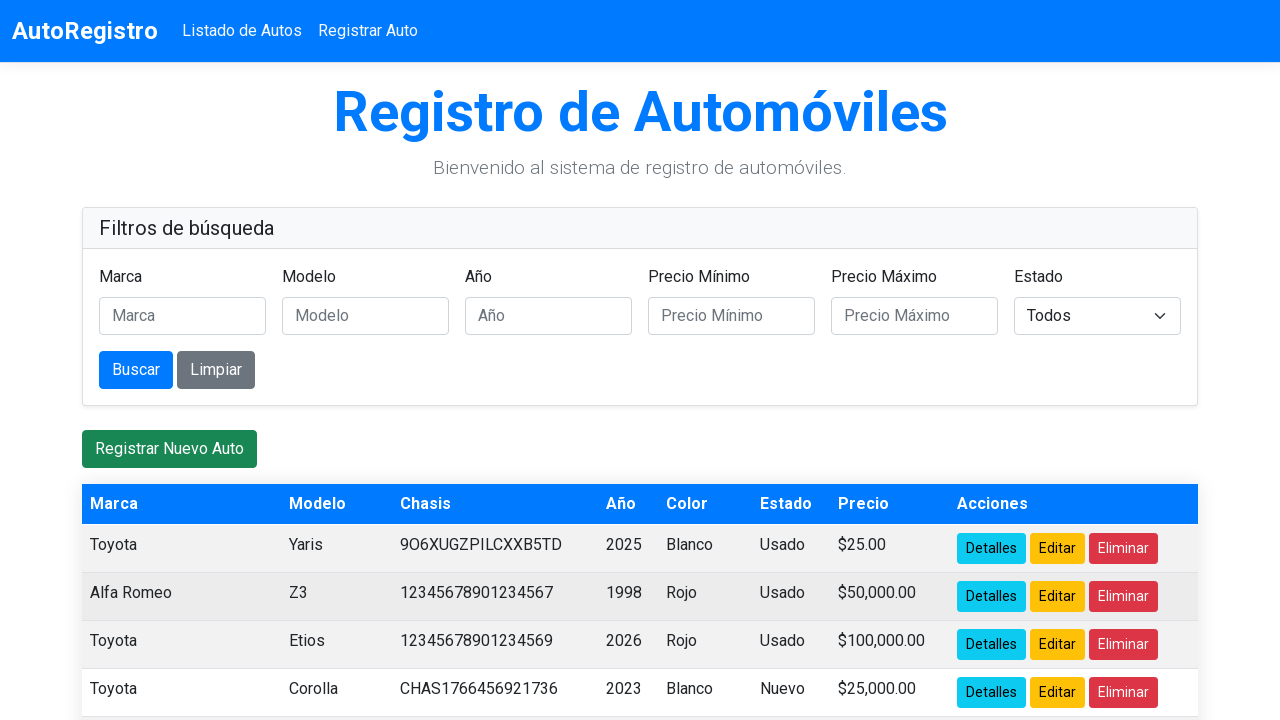

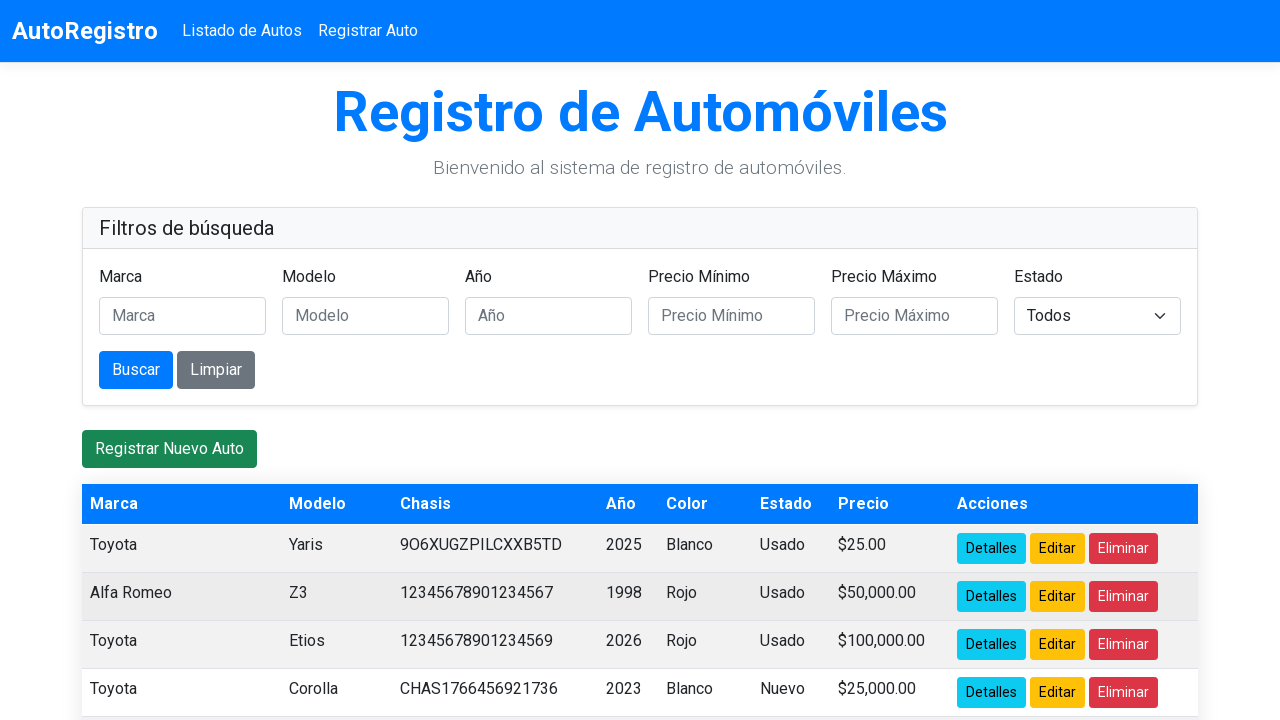